Tests that a saved change to an employee's name persists when switching between employees

Starting URL: https://devmountain-qa.github.io/employee-manager/1.2_Version/index.html

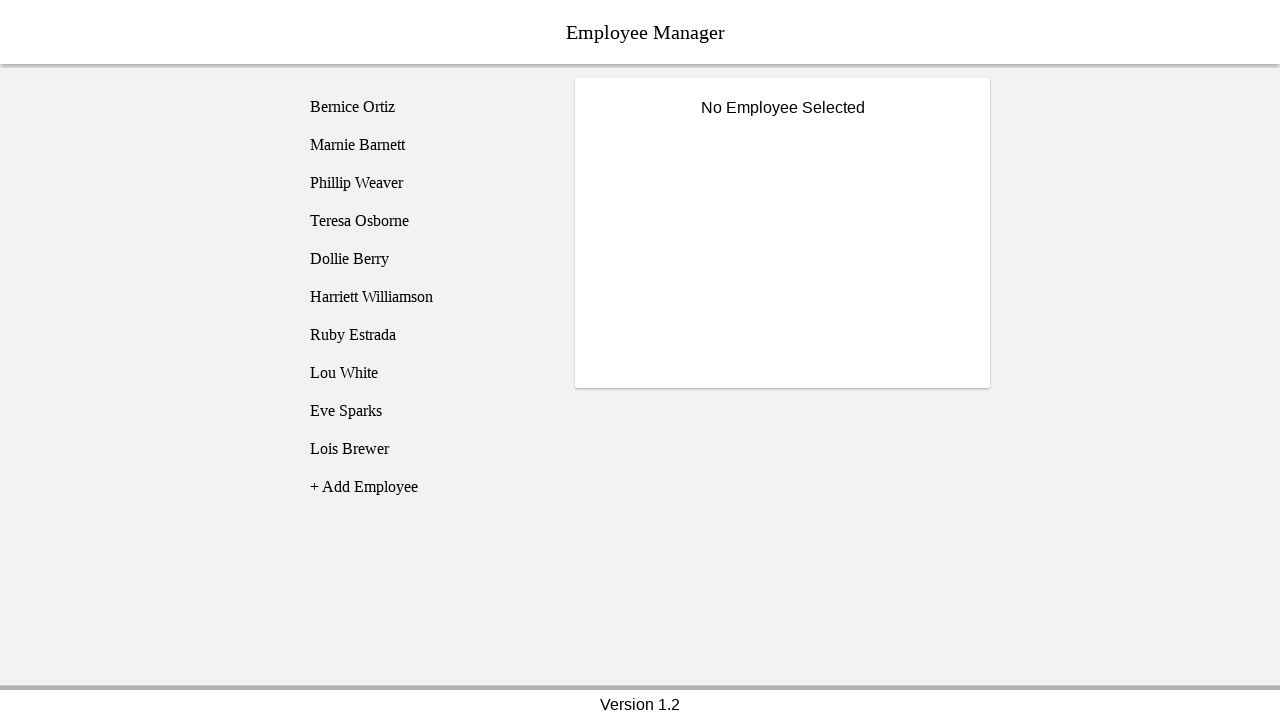

Clicked on Bernice Ortiz employee at (425, 107) on [name='employee1']
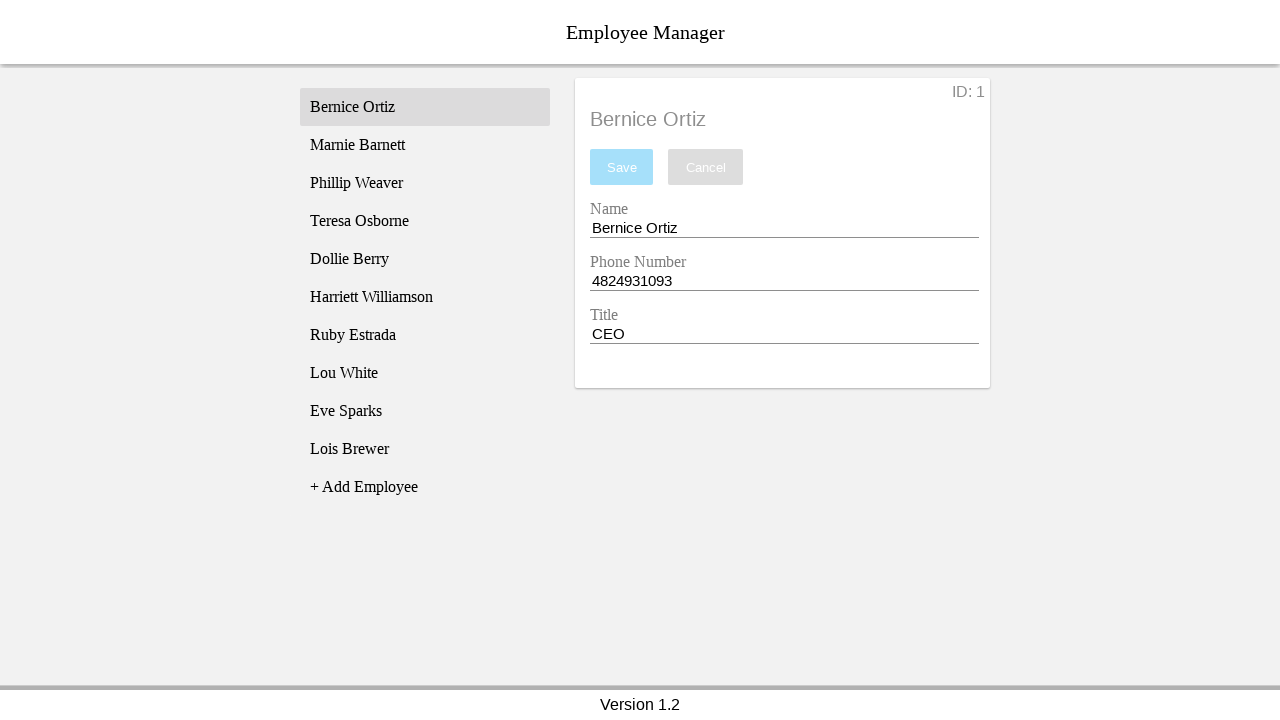

Name input field became visible
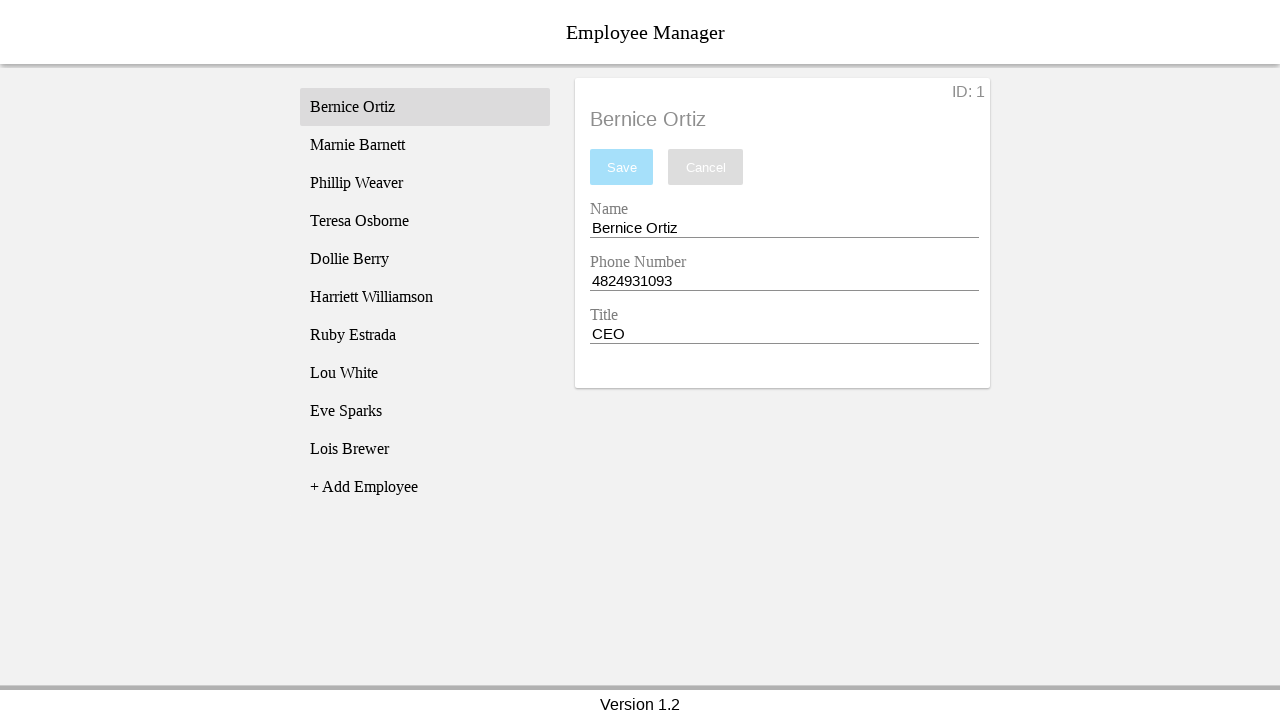

Filled name input field with 'Test Name' on [name='nameEntry']
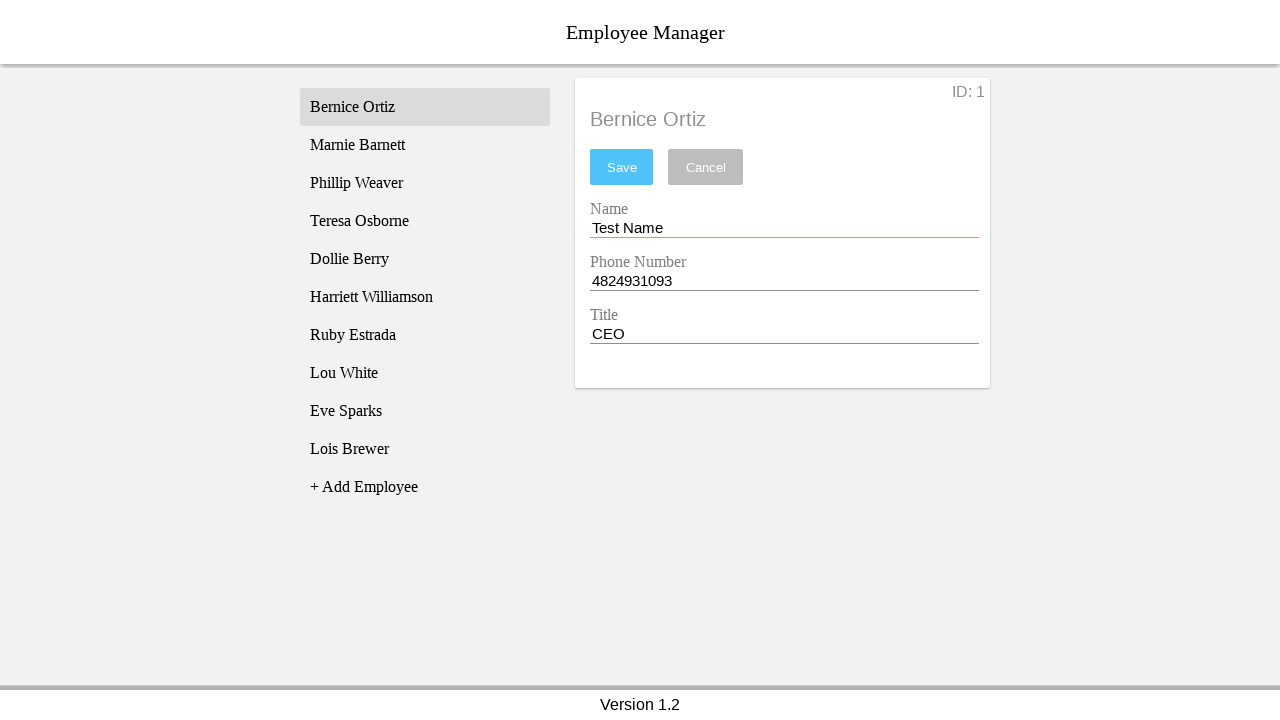

Clicked save button to save changes at (622, 167) on #saveBtn
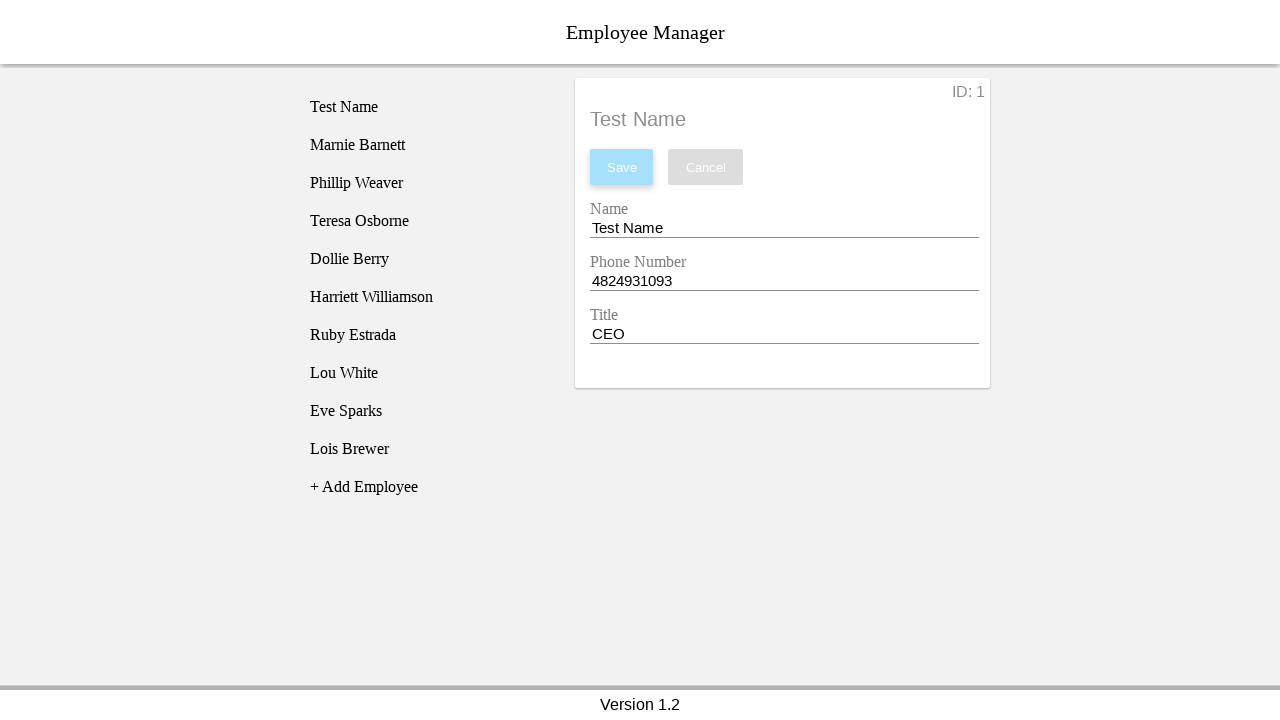

Clicked on Phillip Weaver employee at (425, 183) on [name='employee3']
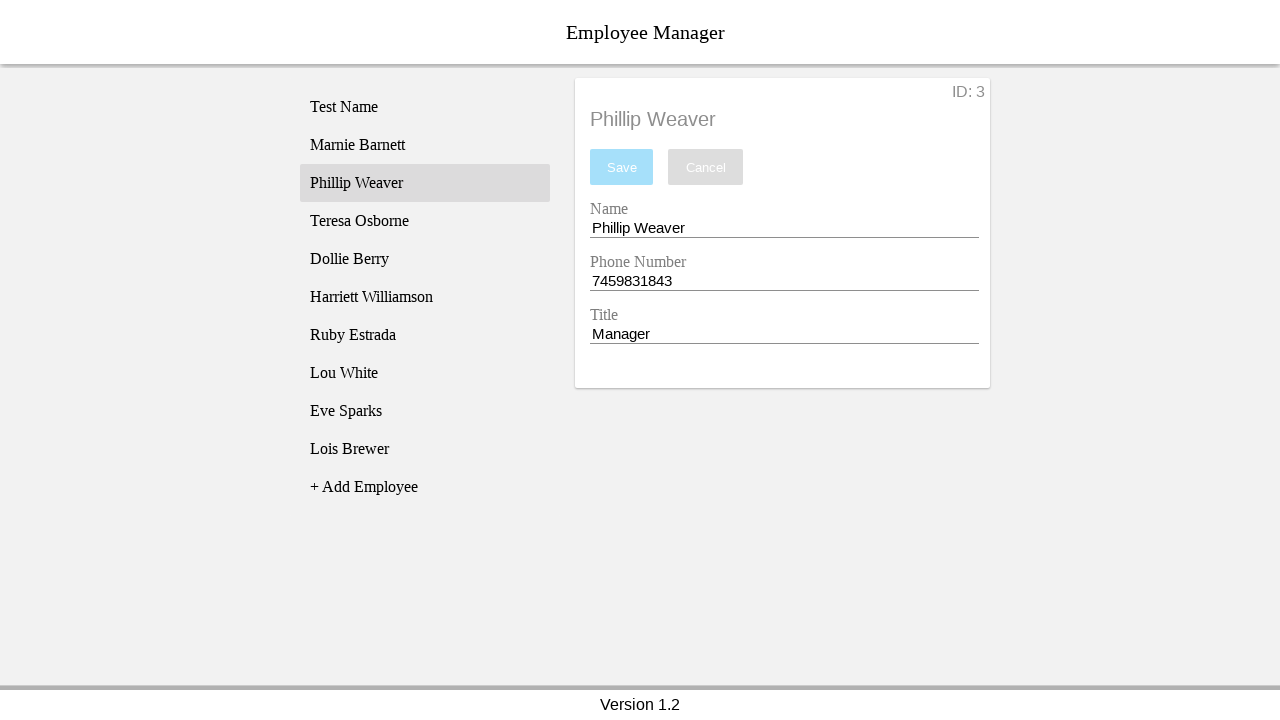

Clicked back on Bernice Ortiz employee to verify saved change at (425, 107) on [name='employee1']
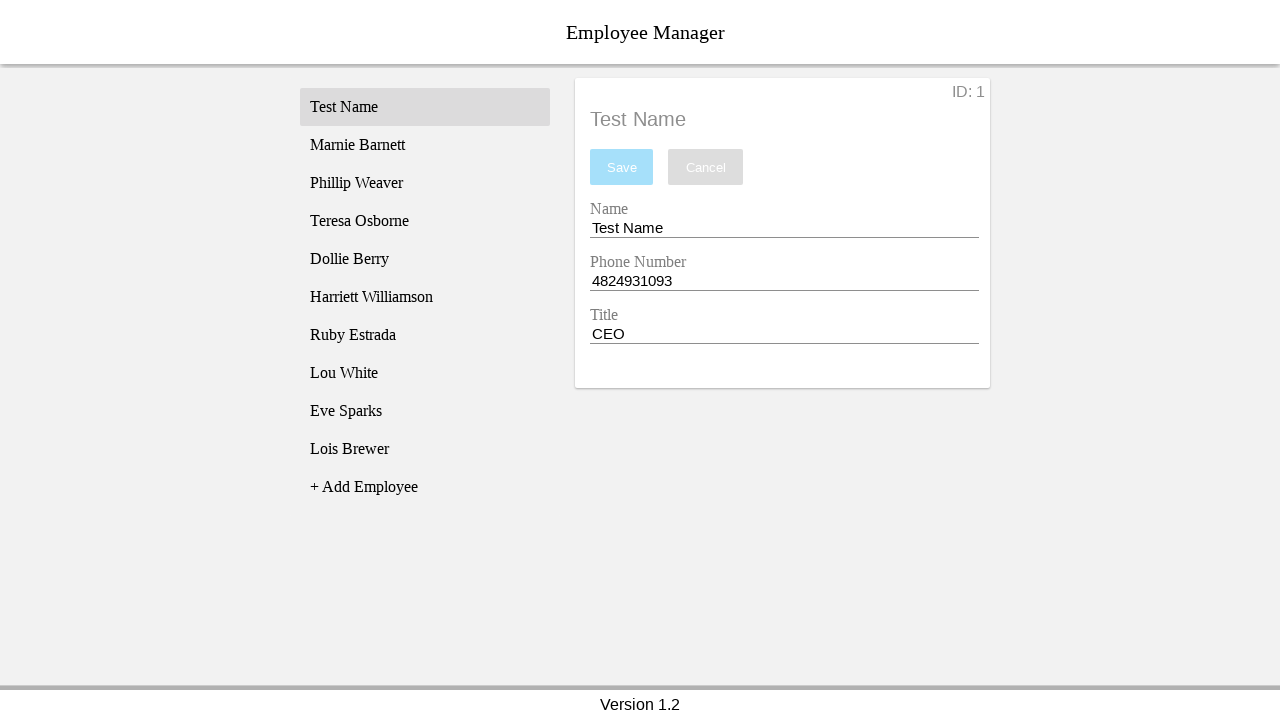

Bernice Ortiz's record loaded with name input visible
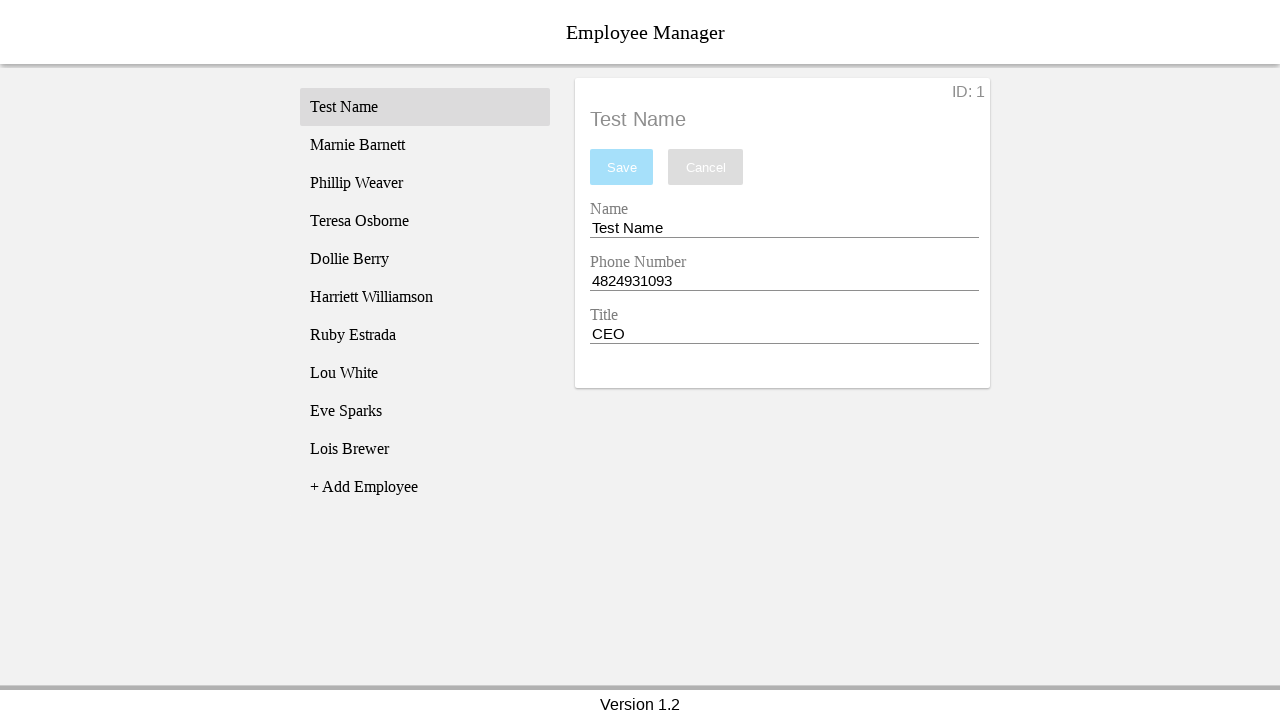

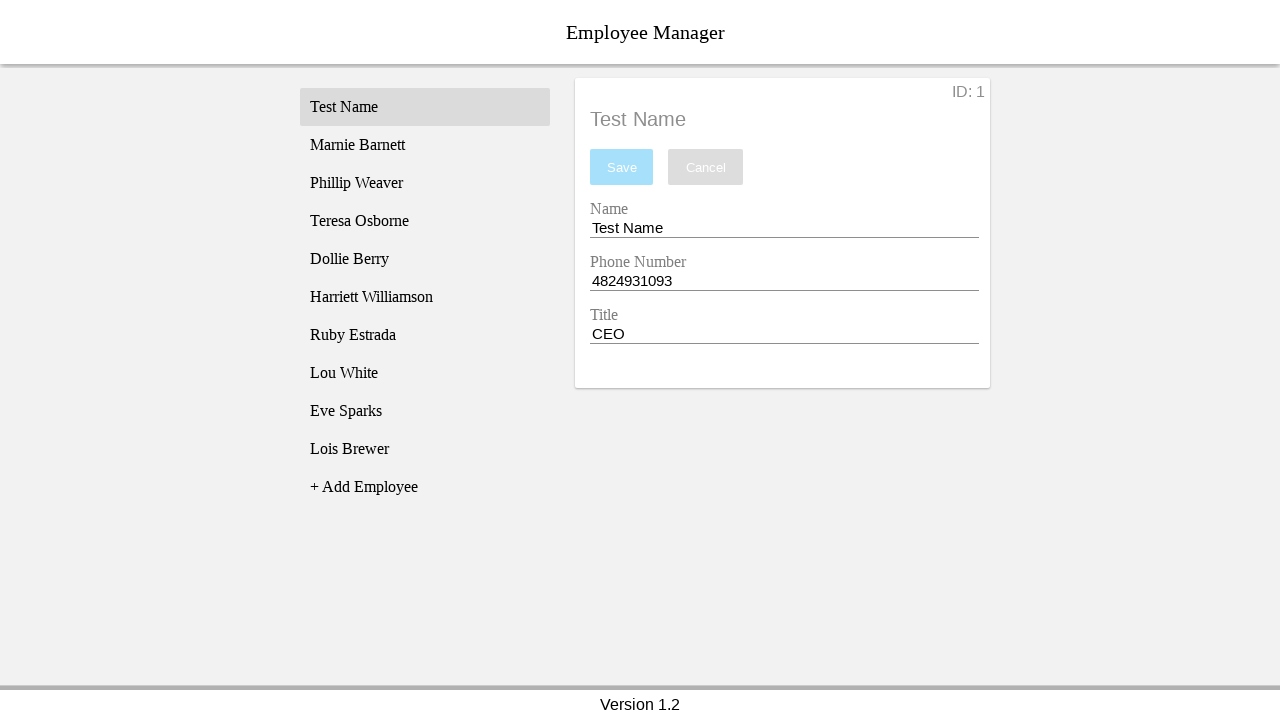